Performs a search on the yazilimcilardunyasi.com website by entering a search query and clicking the search button

Starting URL: http://www.yazilimcilardunyasi.com/

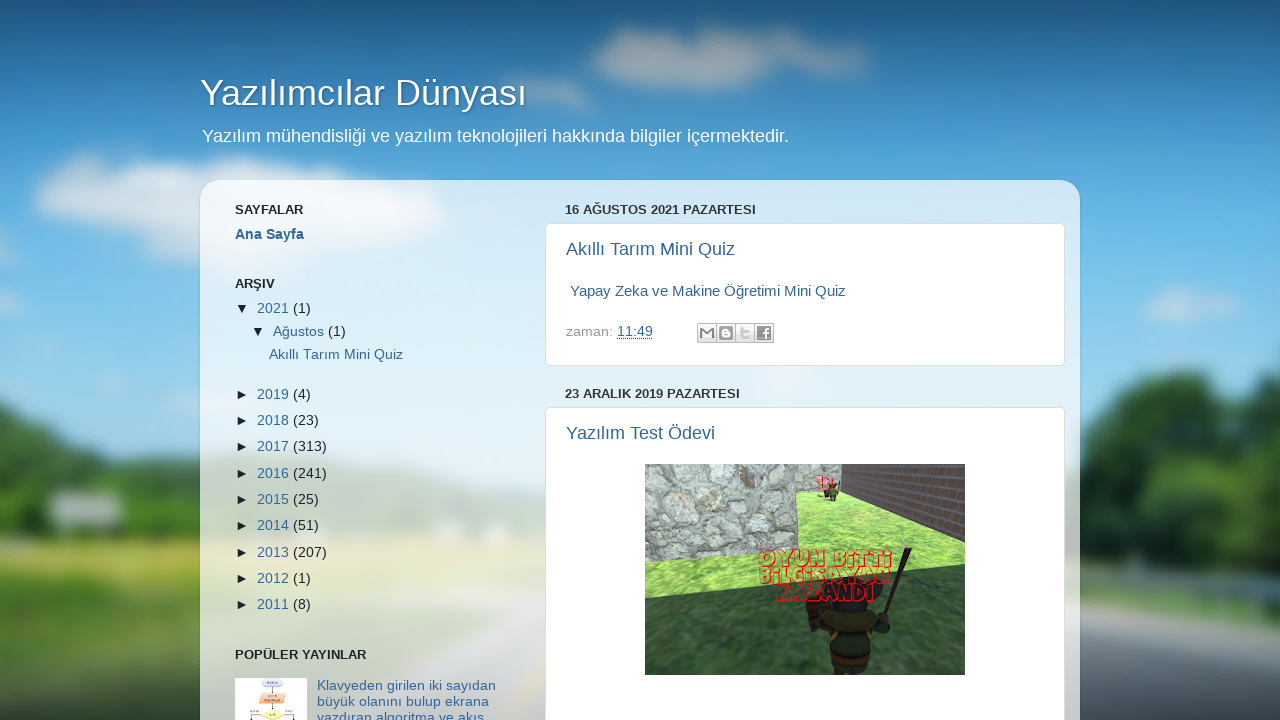

Filled search box with 'Yazılım Test' on input[name='q']
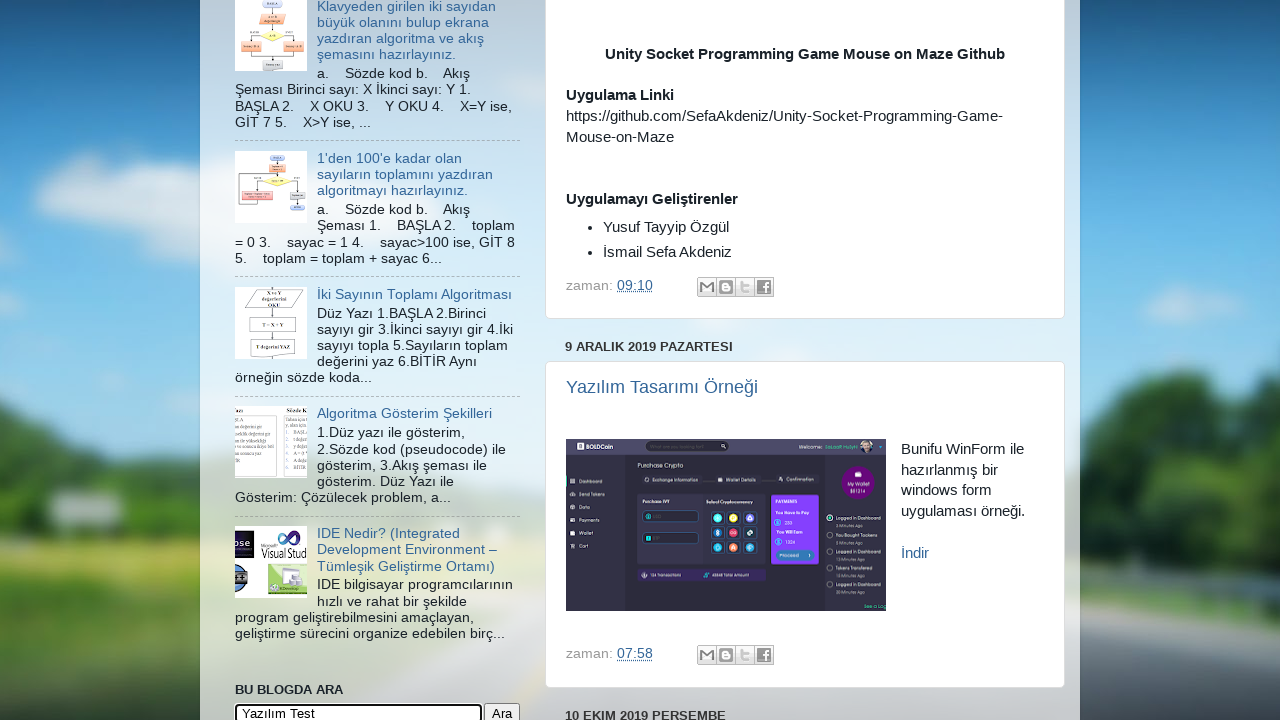

Clicked search button to perform search on yazilimcilardunyasi.com at (502, 710) on form input[type='submit'], form input[type='image']
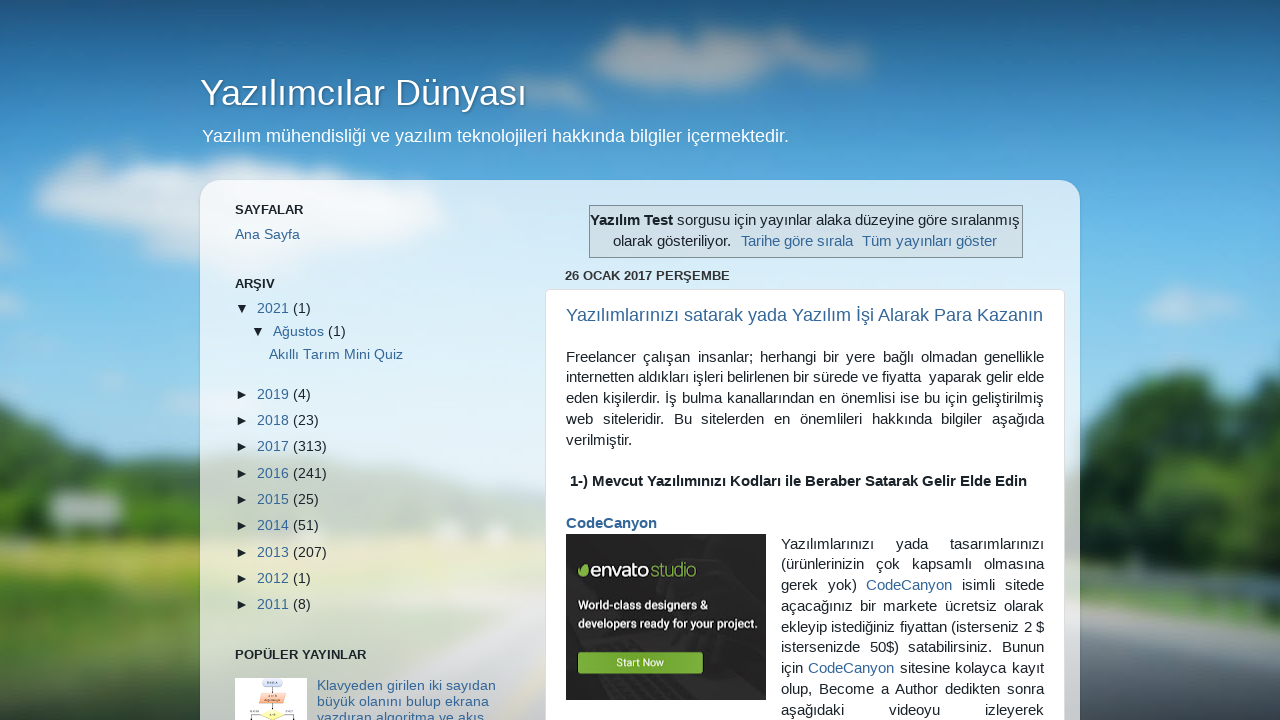

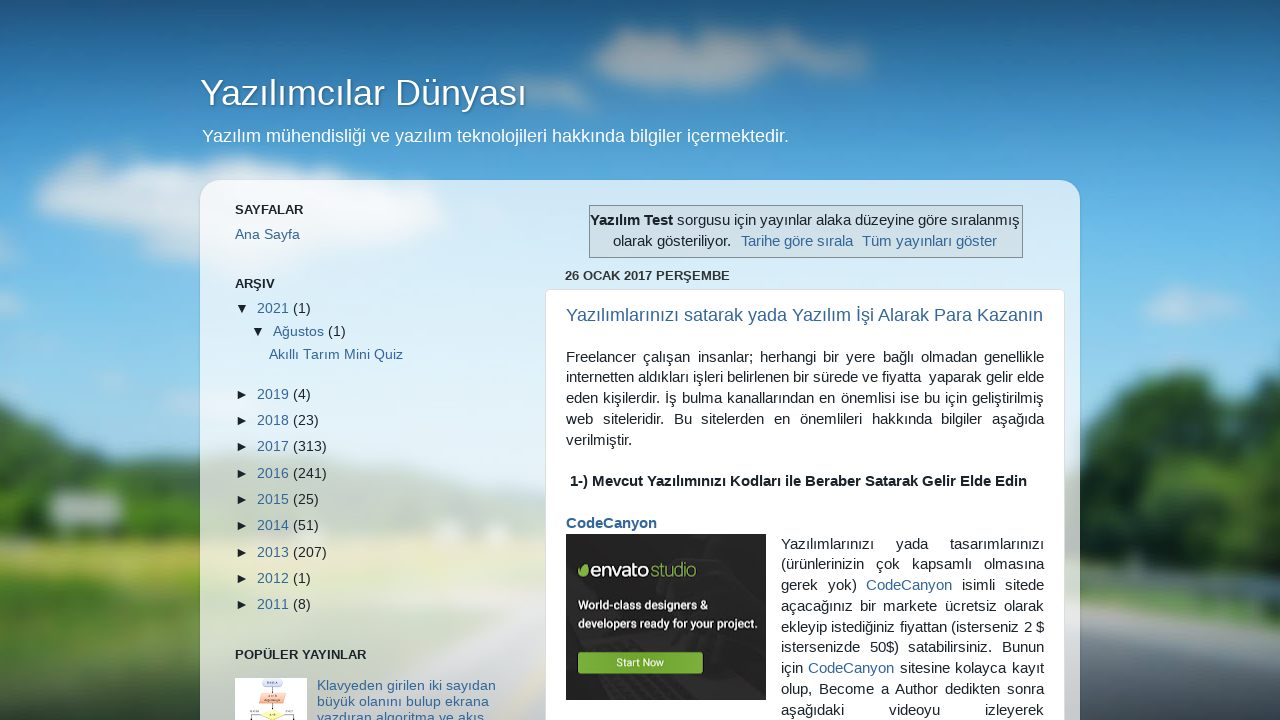